Tests autocomplete functionality by typing a character in an input field and selecting a suggestion from the dropdown list

Starting URL: https://seleniumpractise.blogspot.com/2016/08/how-to-handle-autocomplete-feature-in.html

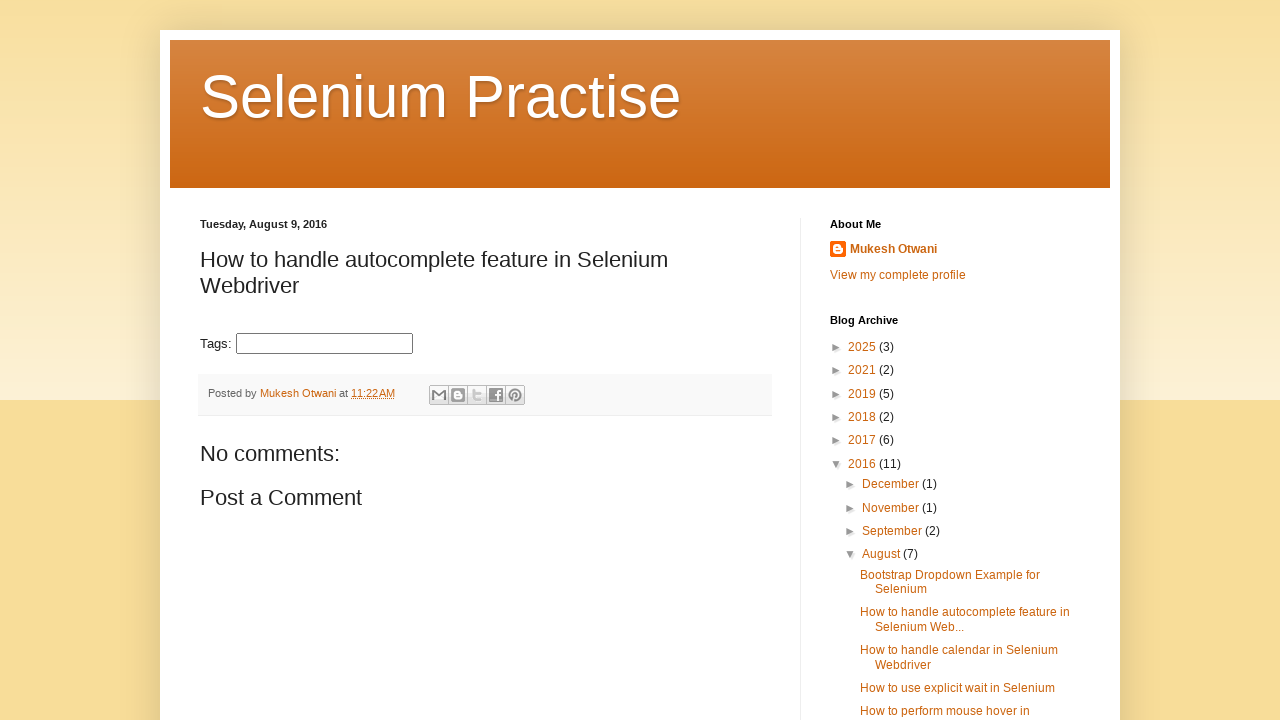

Typed 'S' in the autocomplete input field on #tags
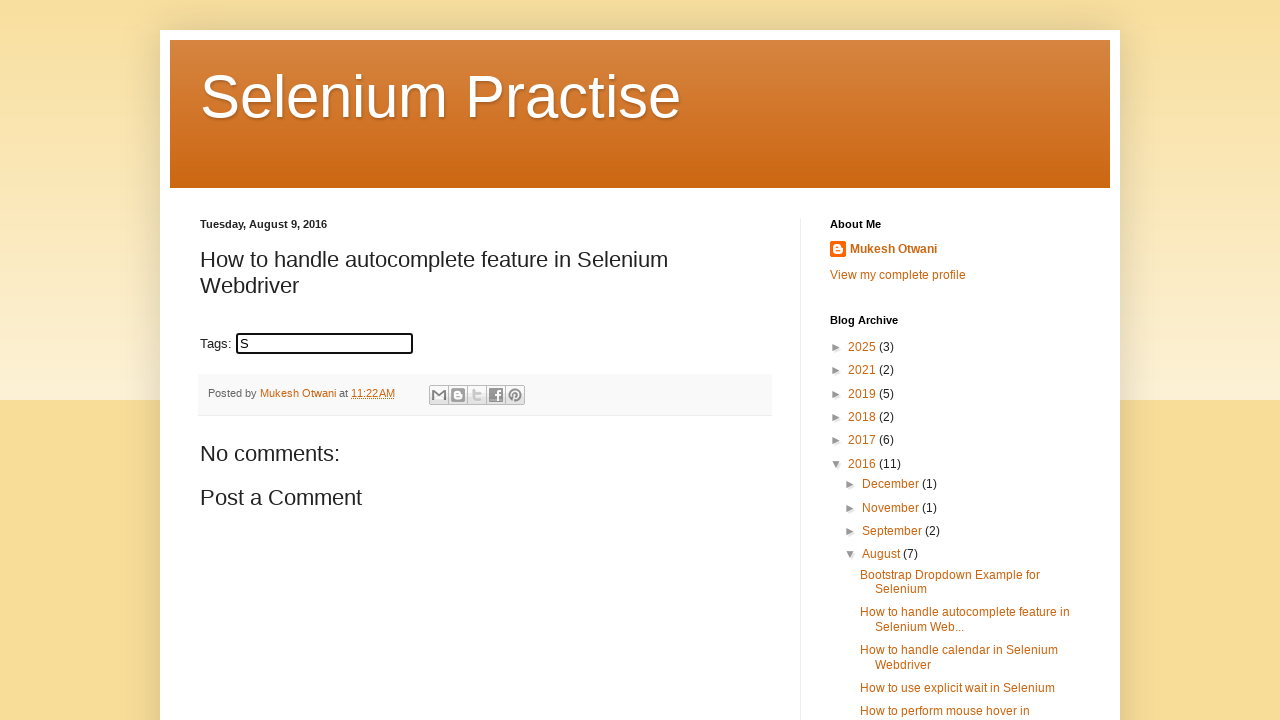

Autocomplete suggestions dropdown appeared
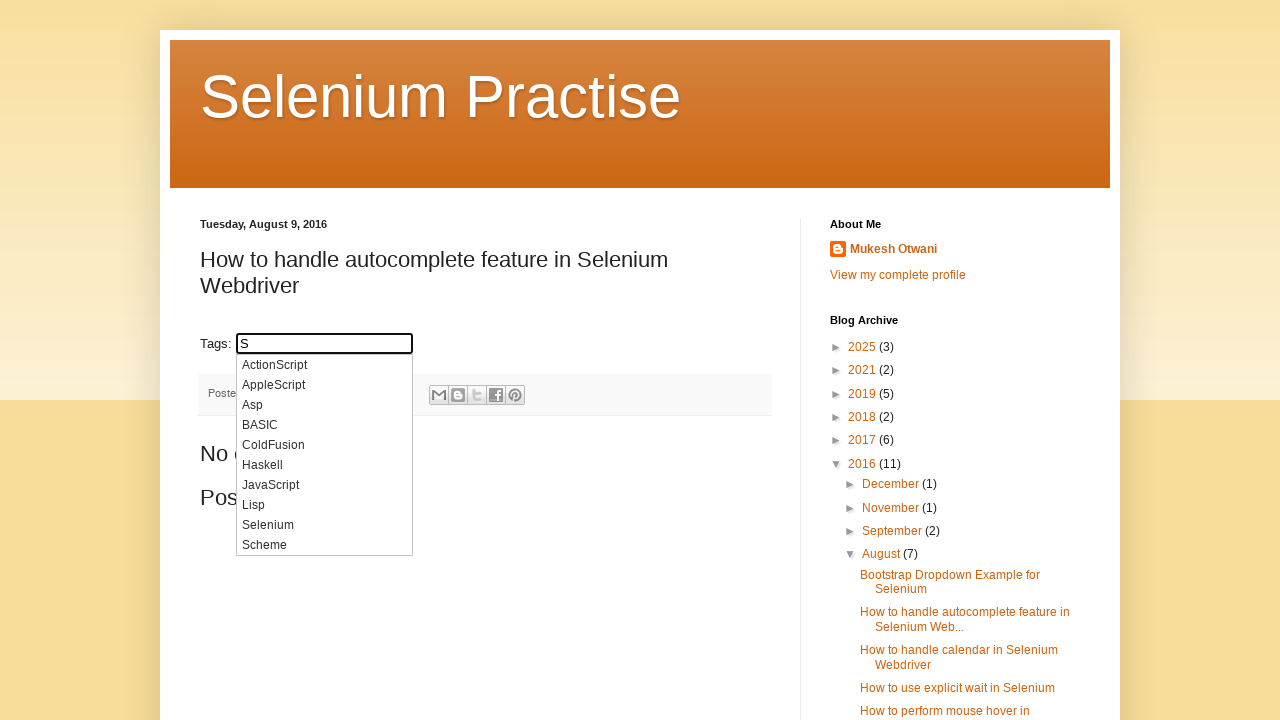

Selected 'Selenium' from autocomplete suggestions at (324, 525) on xpath=//li[@class='ui-menu-item']//div[text()='Selenium']
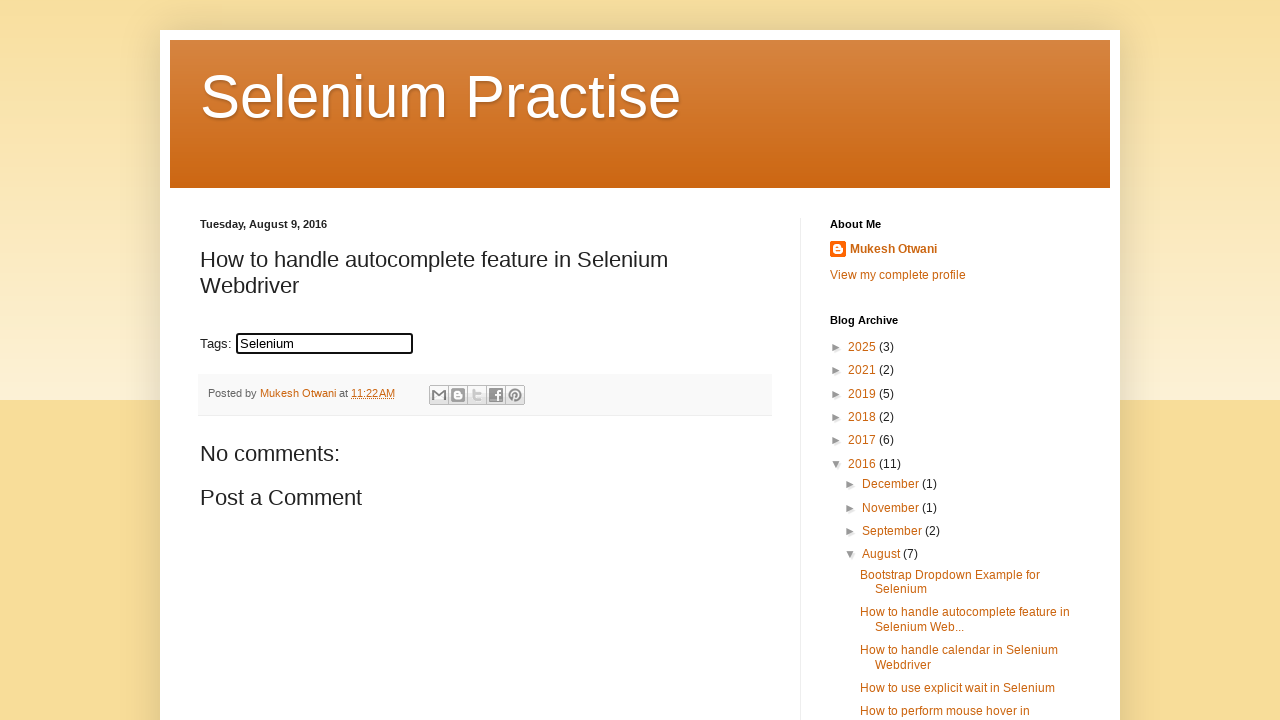

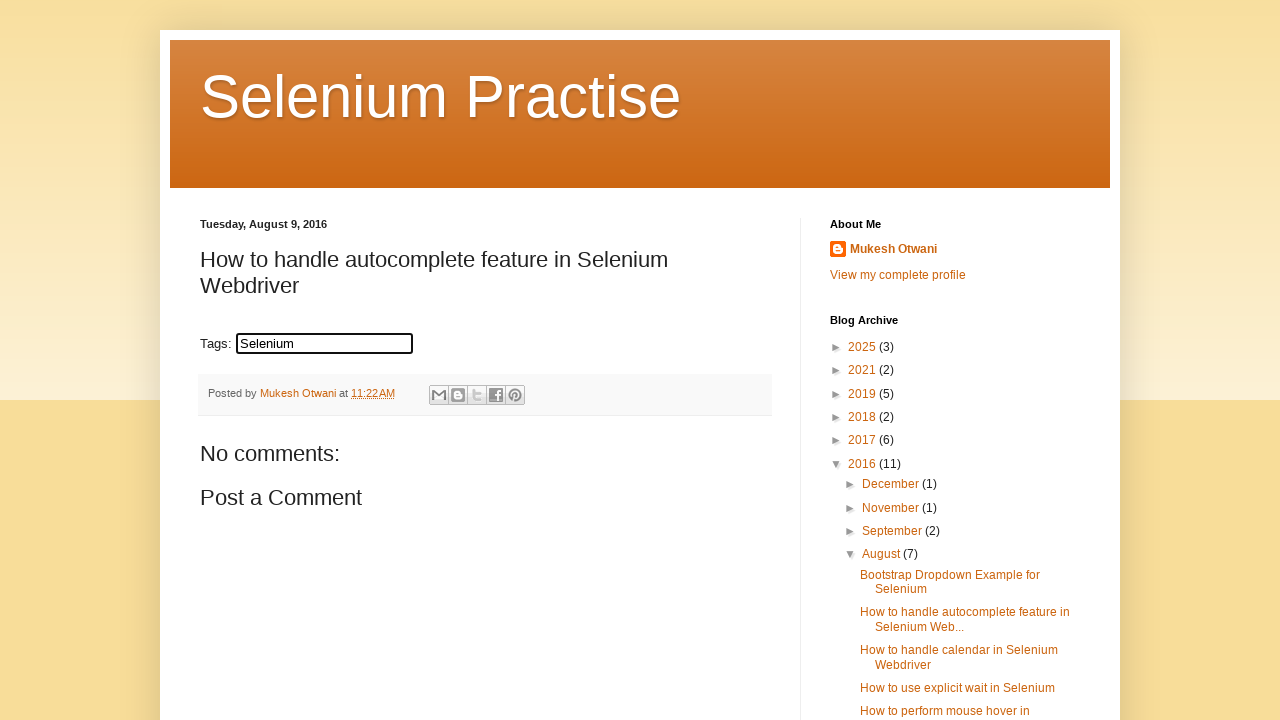